Tests the auto-complete/auto-suggester functionality by typing a color name in the multiple selection input field and selecting it

Starting URL: https://demoqa.com/auto-complete

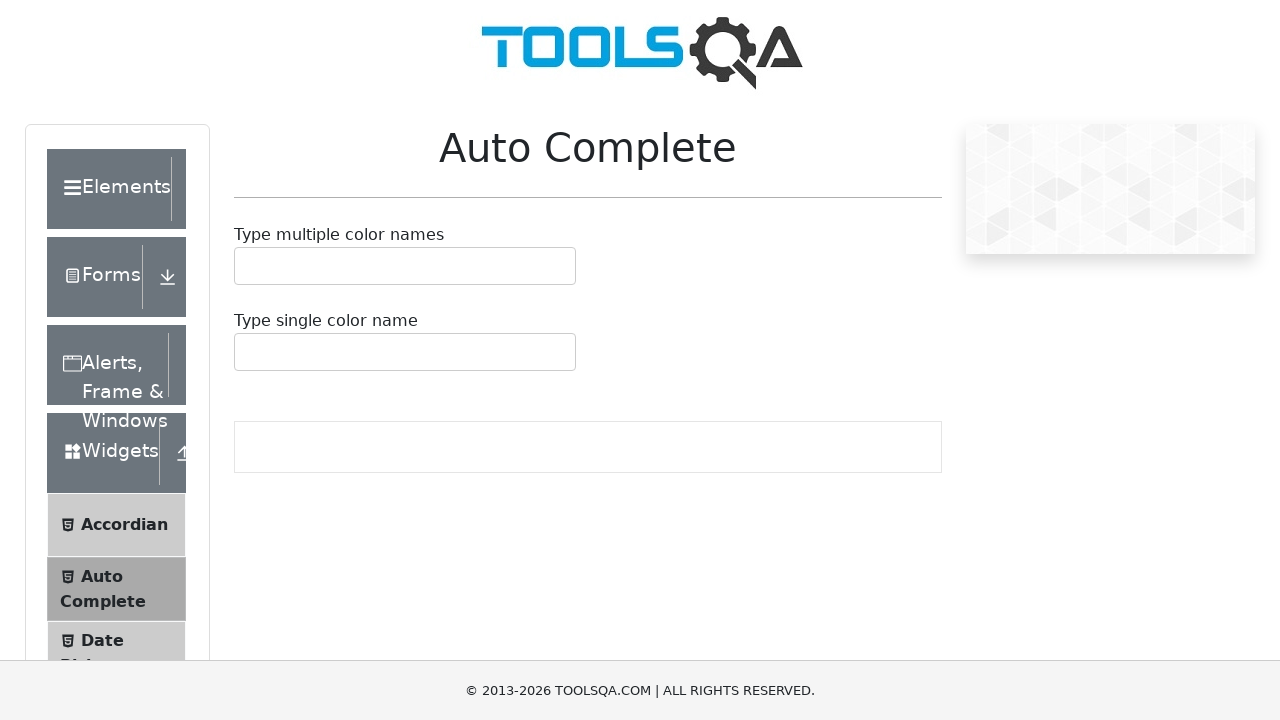

Cleared the multiple auto-complete input field on #autoCompleteMultipleInput
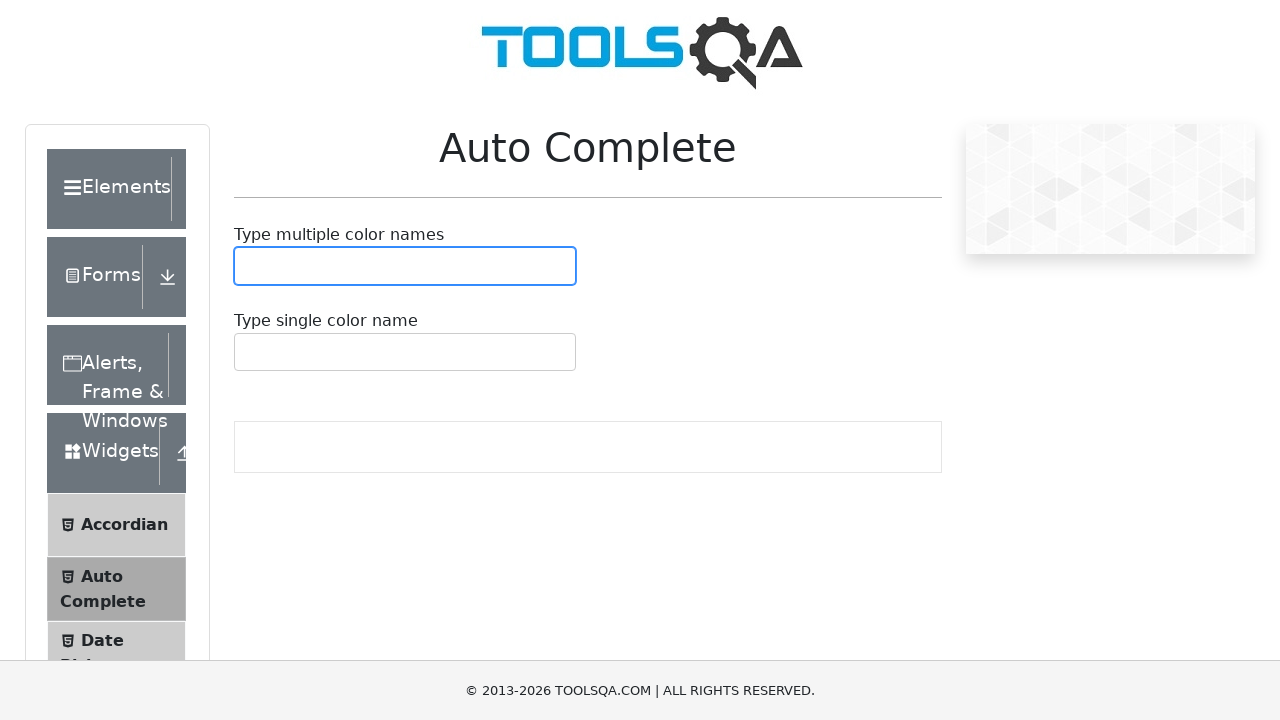

Typed 'Black' in the auto-complete input field on #autoCompleteMultipleInput
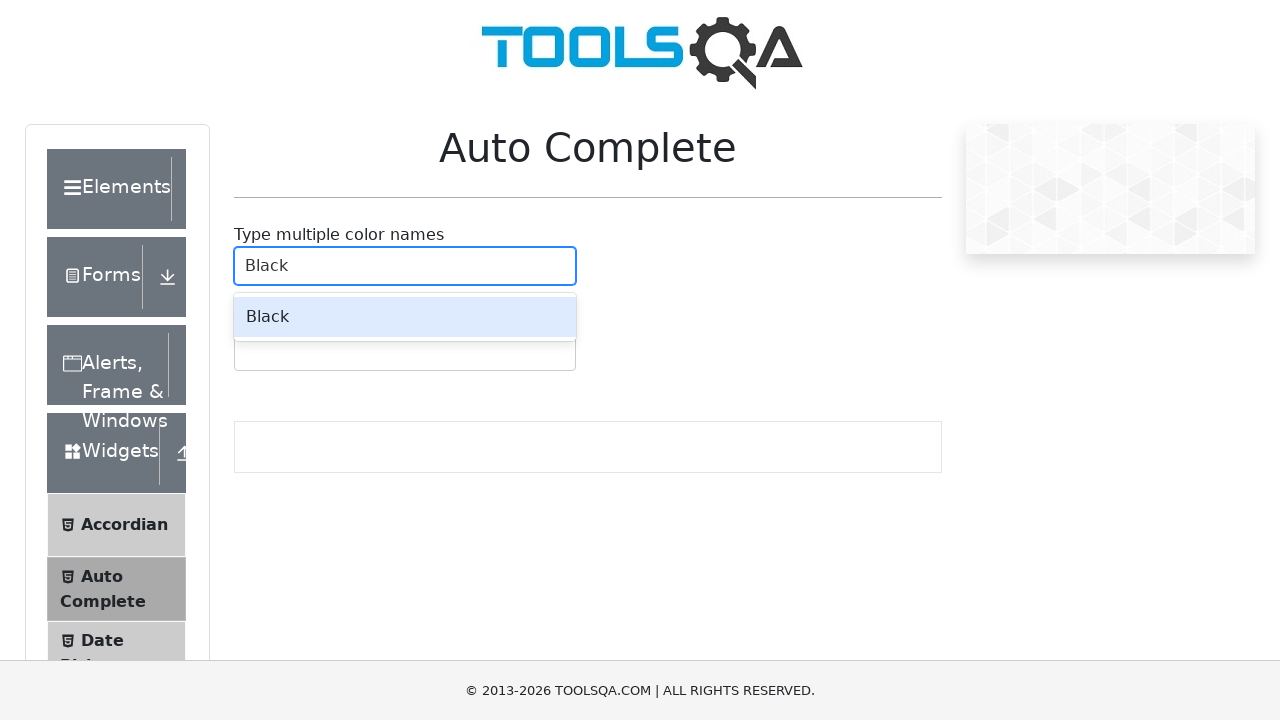

Pressed Enter to select the 'Black' suggestion on #autoCompleteMultipleInput
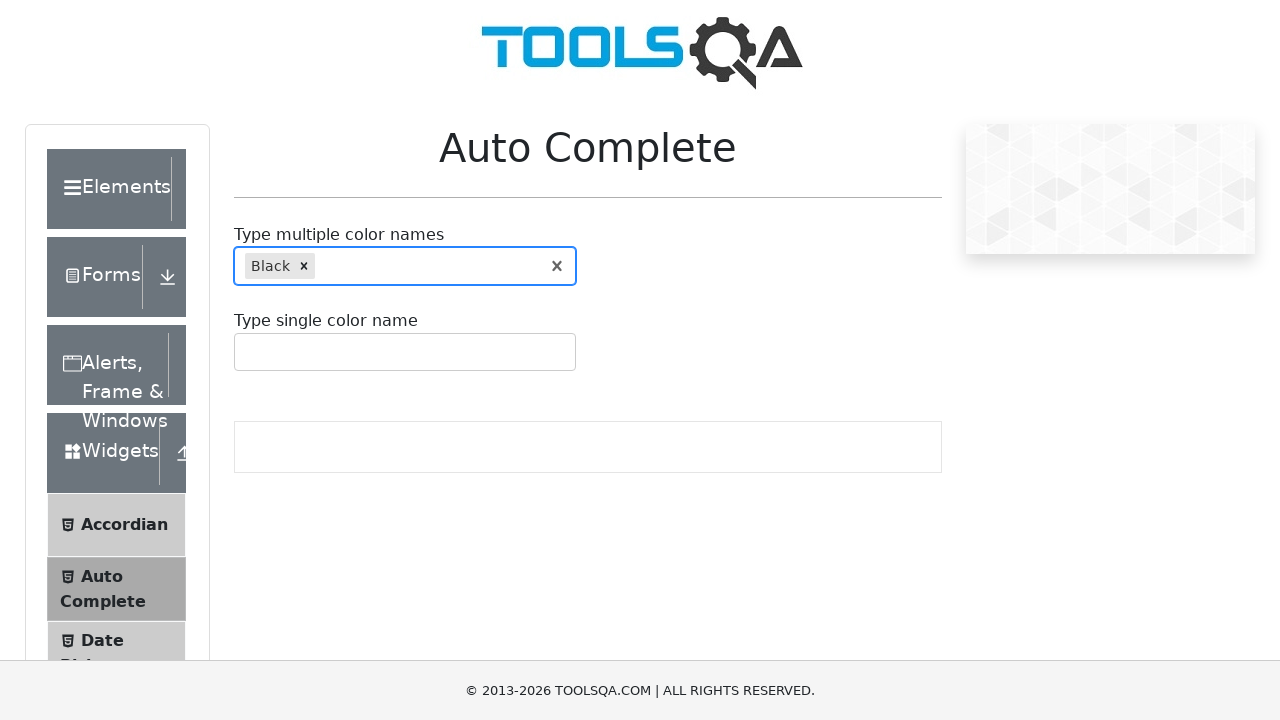

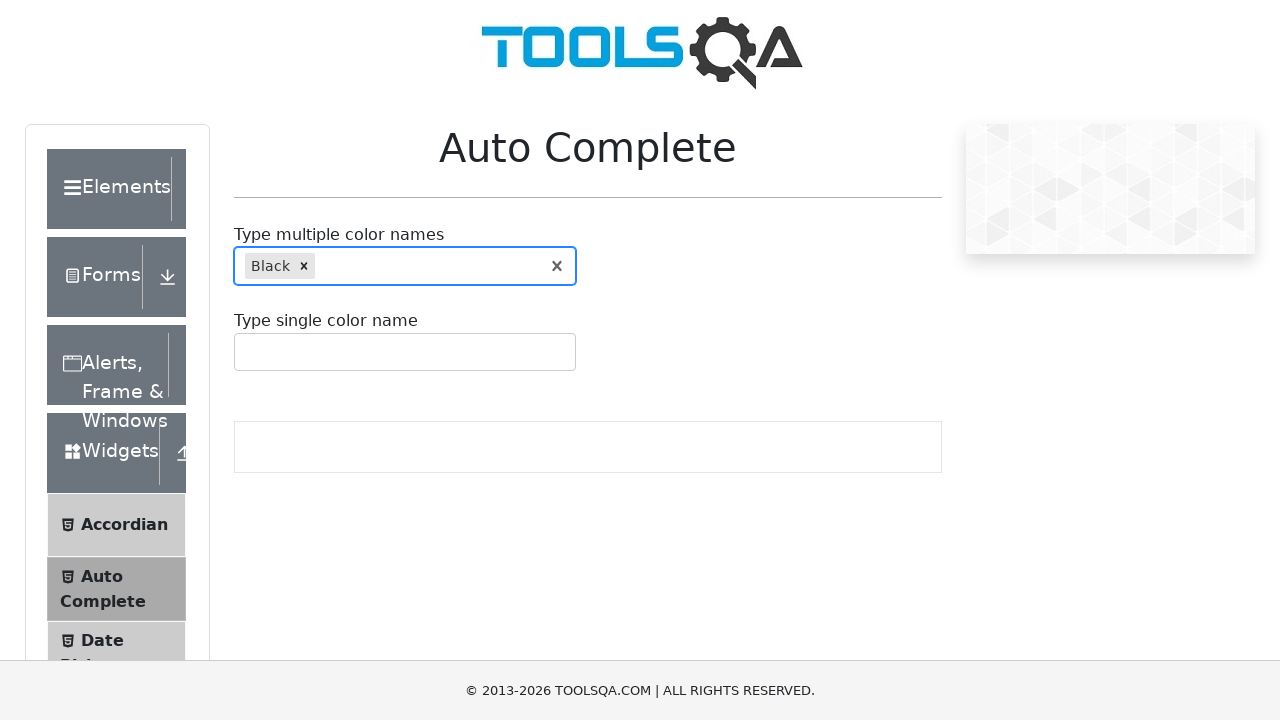